Tests that the Clear completed button displays correctly when items are marked complete

Starting URL: https://demo.playwright.dev/todomvc

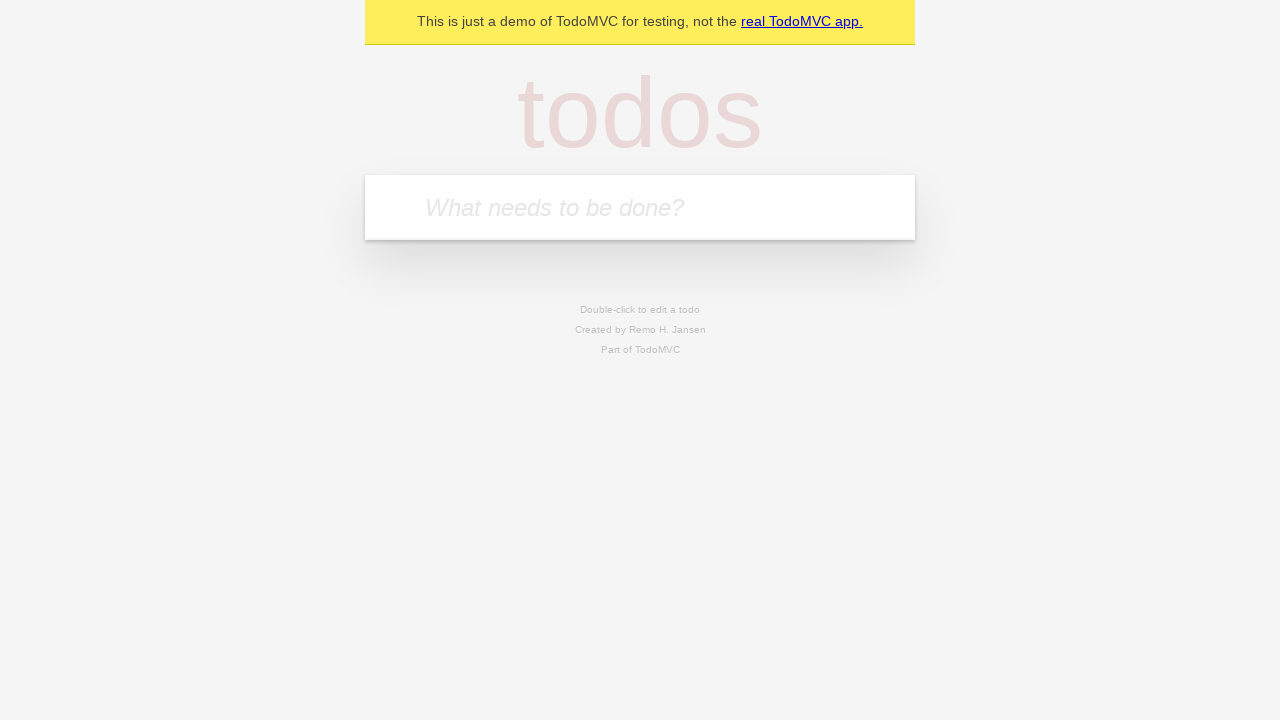

Filled todo input with 'buy some cheese' on internal:attr=[placeholder="What needs to be done?"i]
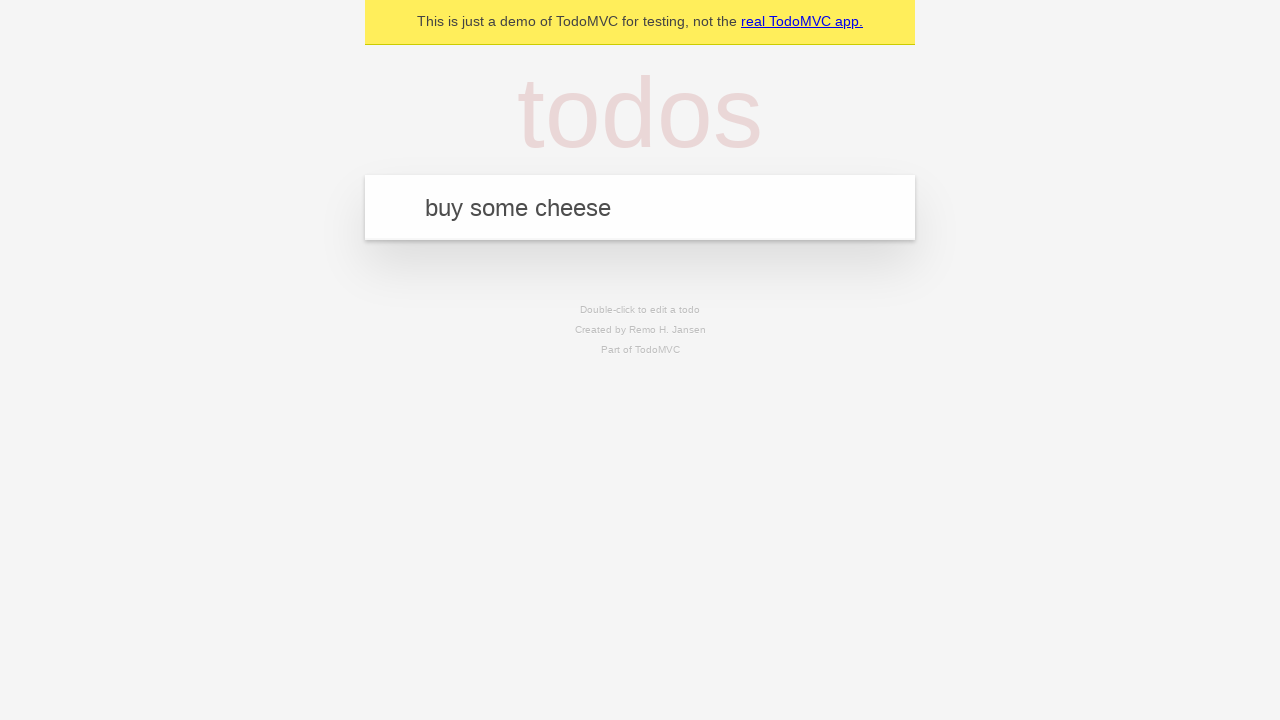

Pressed Enter to add first todo on internal:attr=[placeholder="What needs to be done?"i]
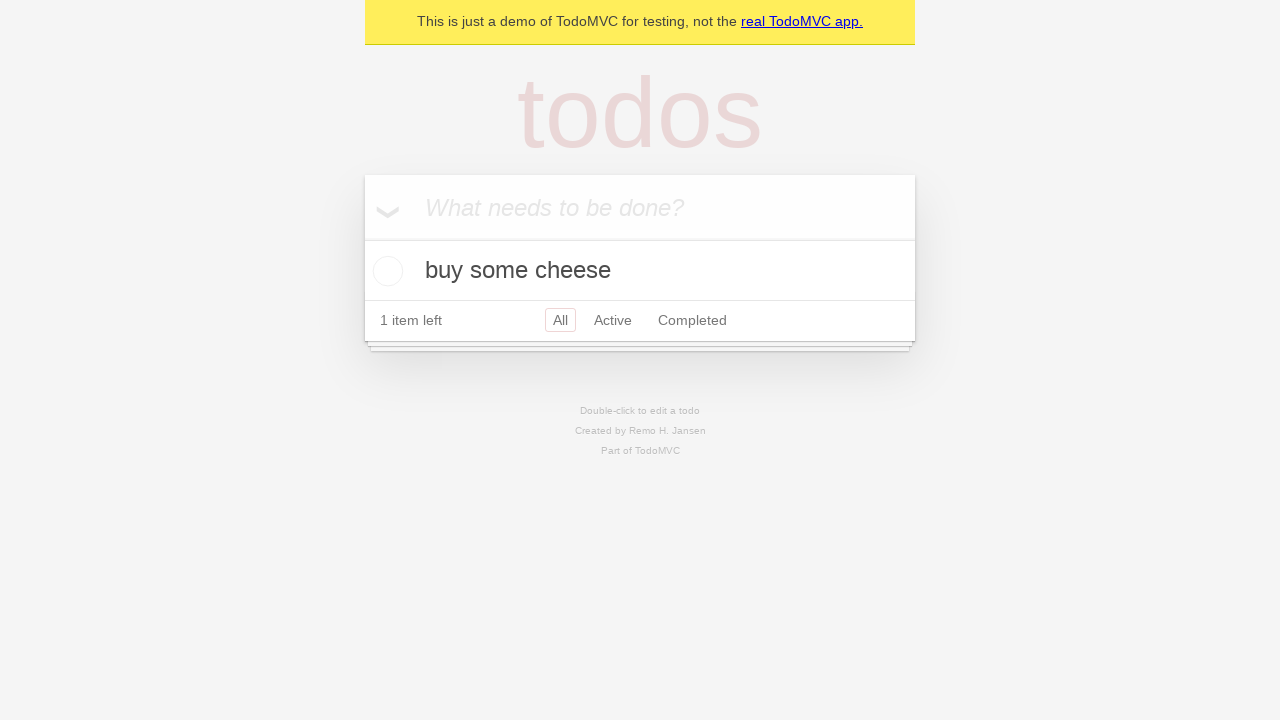

Filled todo input with 'feed the cat' on internal:attr=[placeholder="What needs to be done?"i]
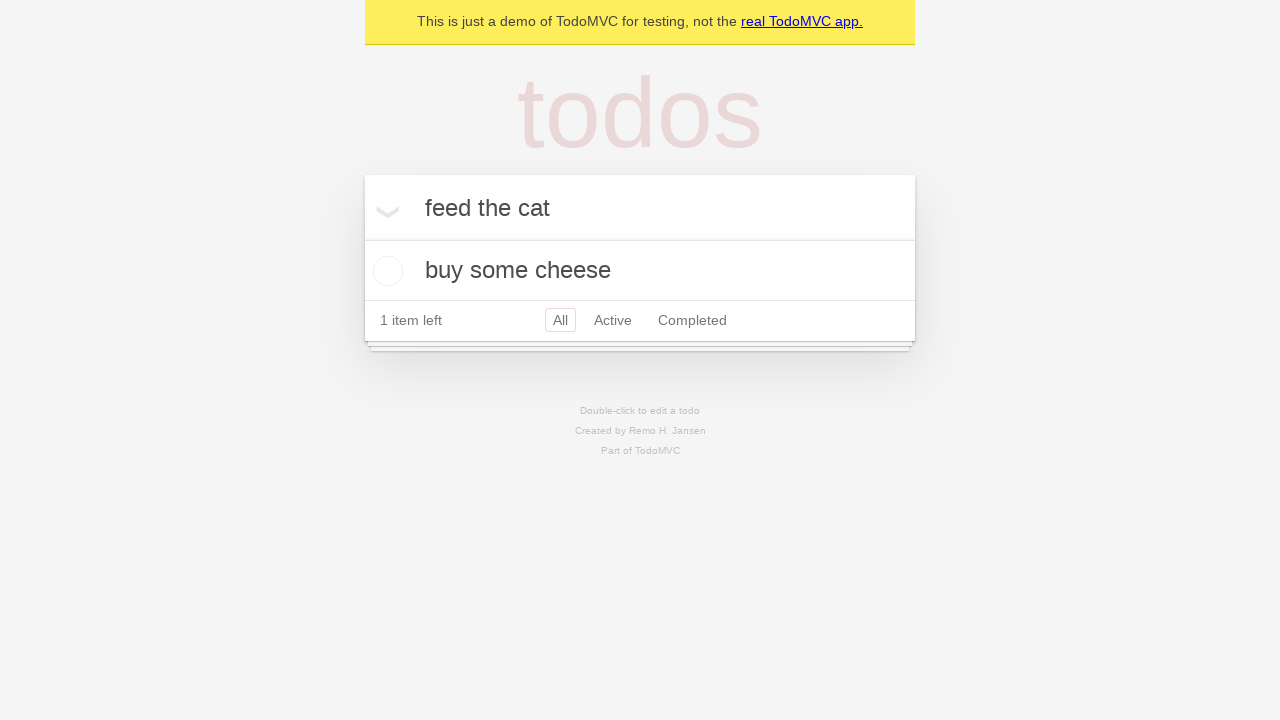

Pressed Enter to add second todo on internal:attr=[placeholder="What needs to be done?"i]
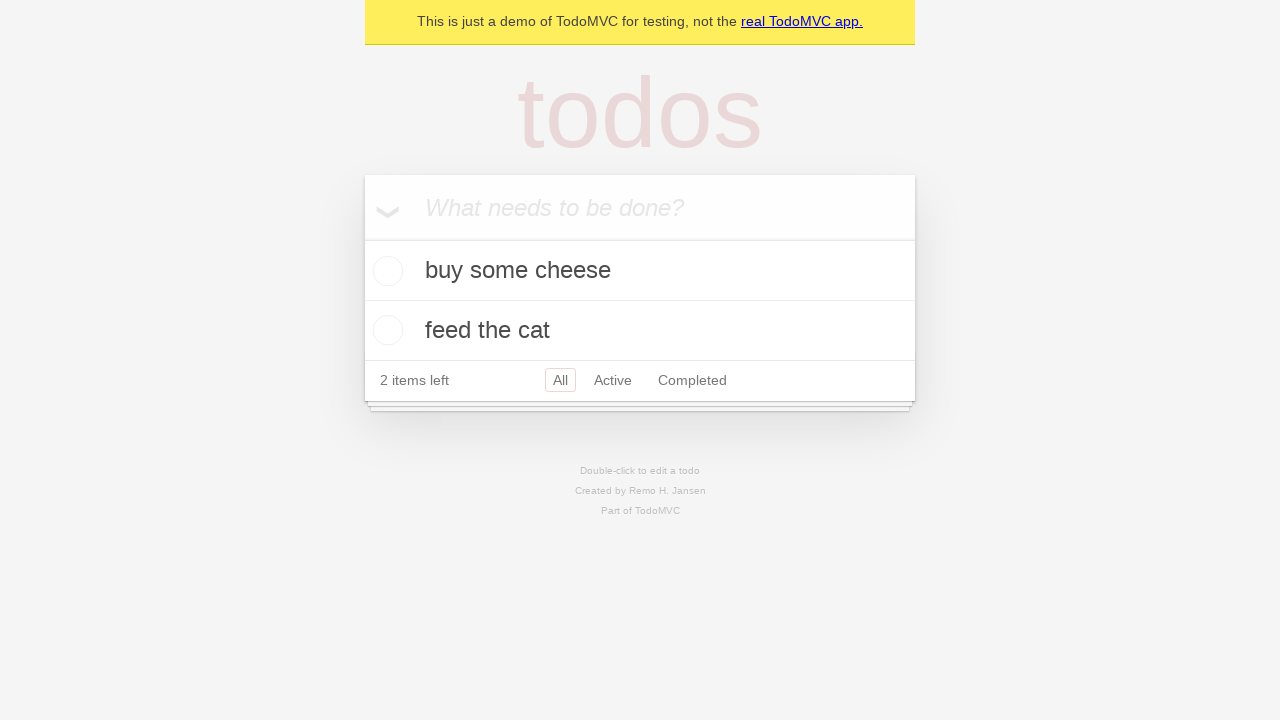

Filled todo input with 'book a doctors appointment' on internal:attr=[placeholder="What needs to be done?"i]
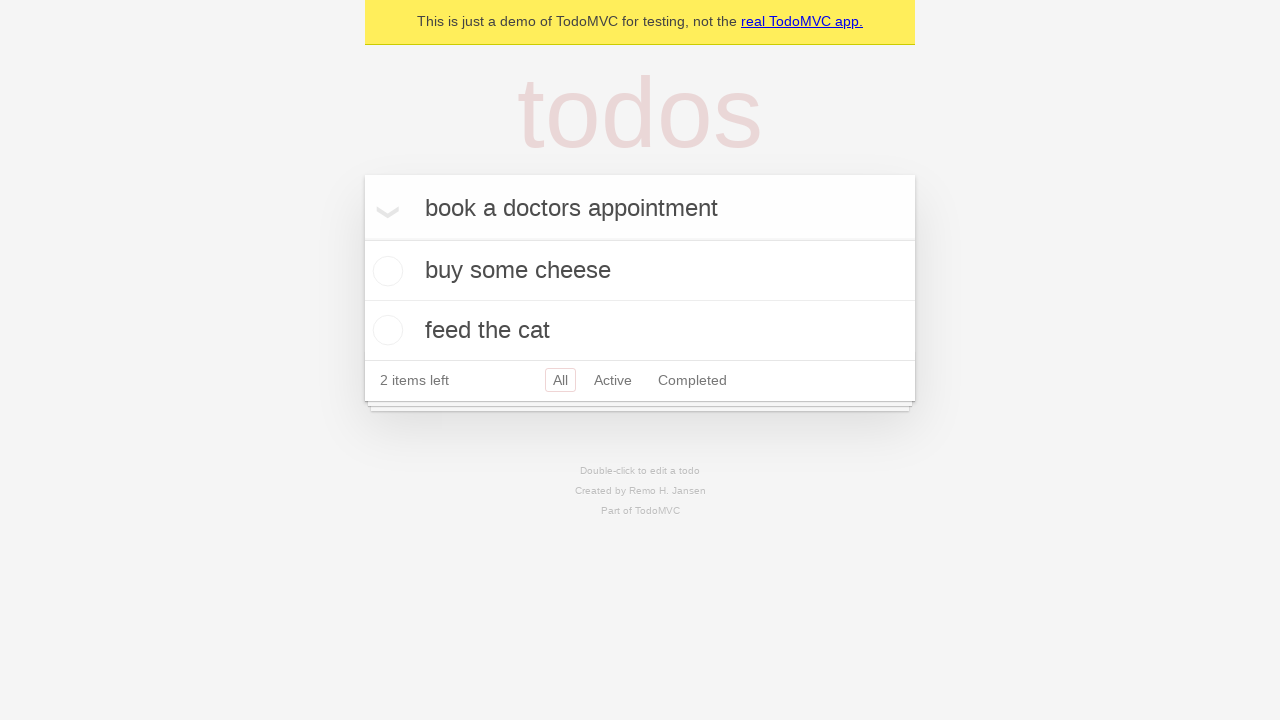

Pressed Enter to add third todo on internal:attr=[placeholder="What needs to be done?"i]
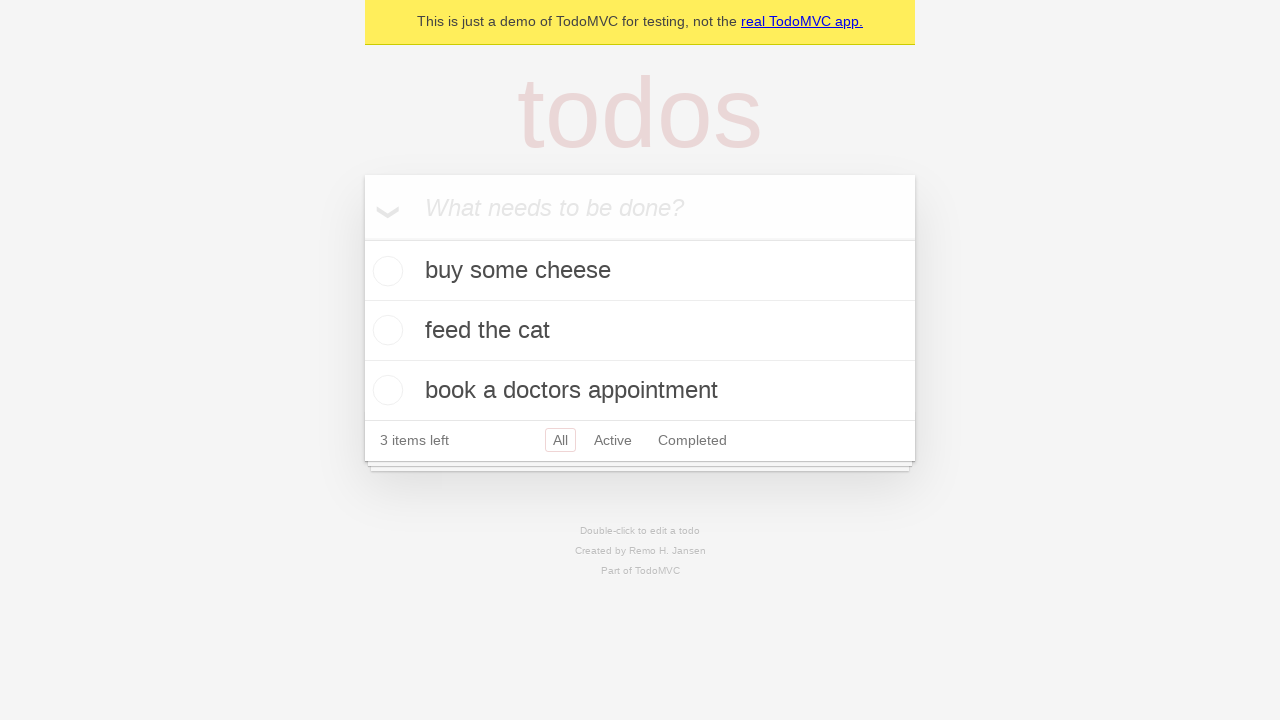

Checked the first todo item as completed at (385, 271) on .todo-list li .toggle >> nth=0
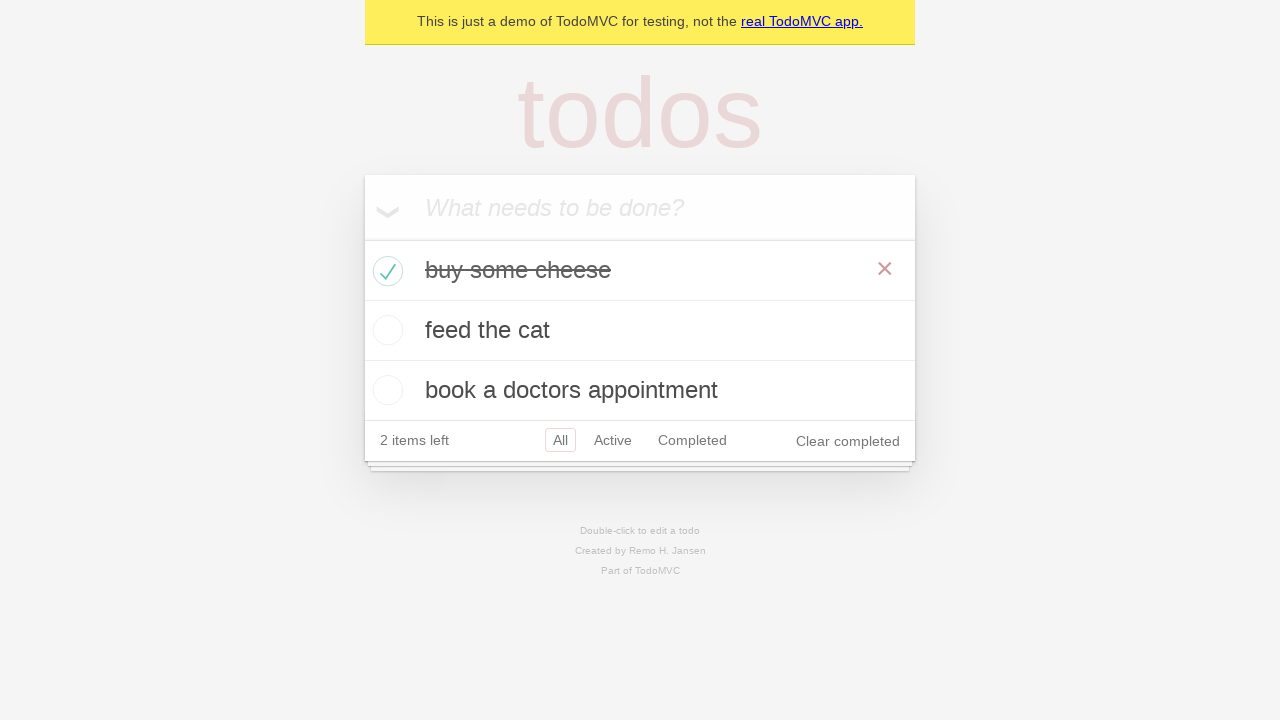

Clear completed button appeared after marking item complete
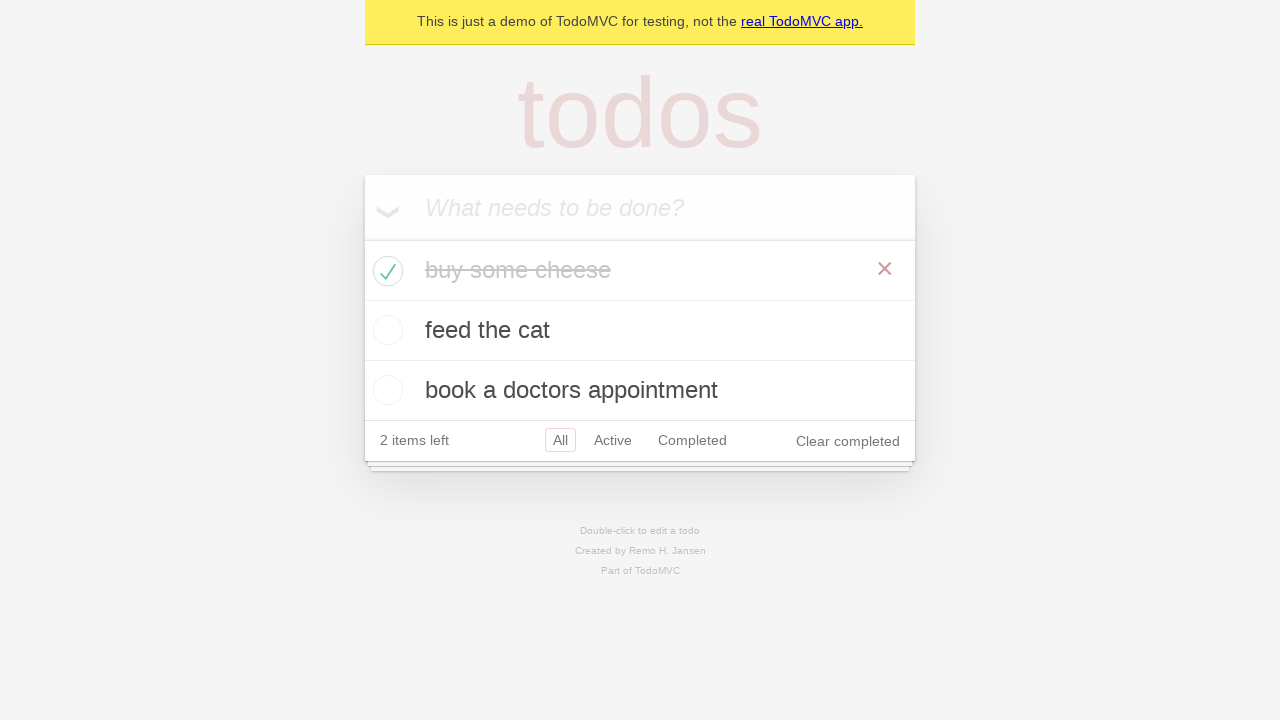

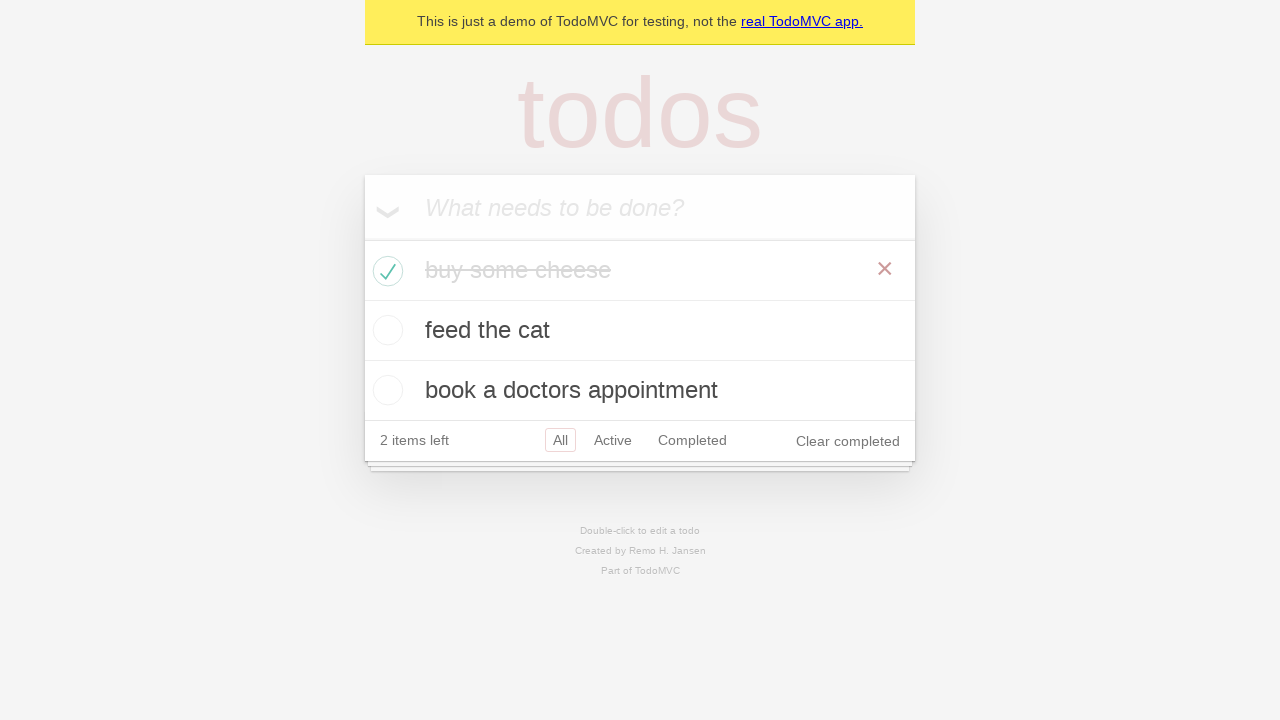